Solves a mathematical captcha by retrieving a value from an element attribute, calculating the result, and submitting the form with checkbox selections

Starting URL: http://suninjuly.github.io/get_attribute.html

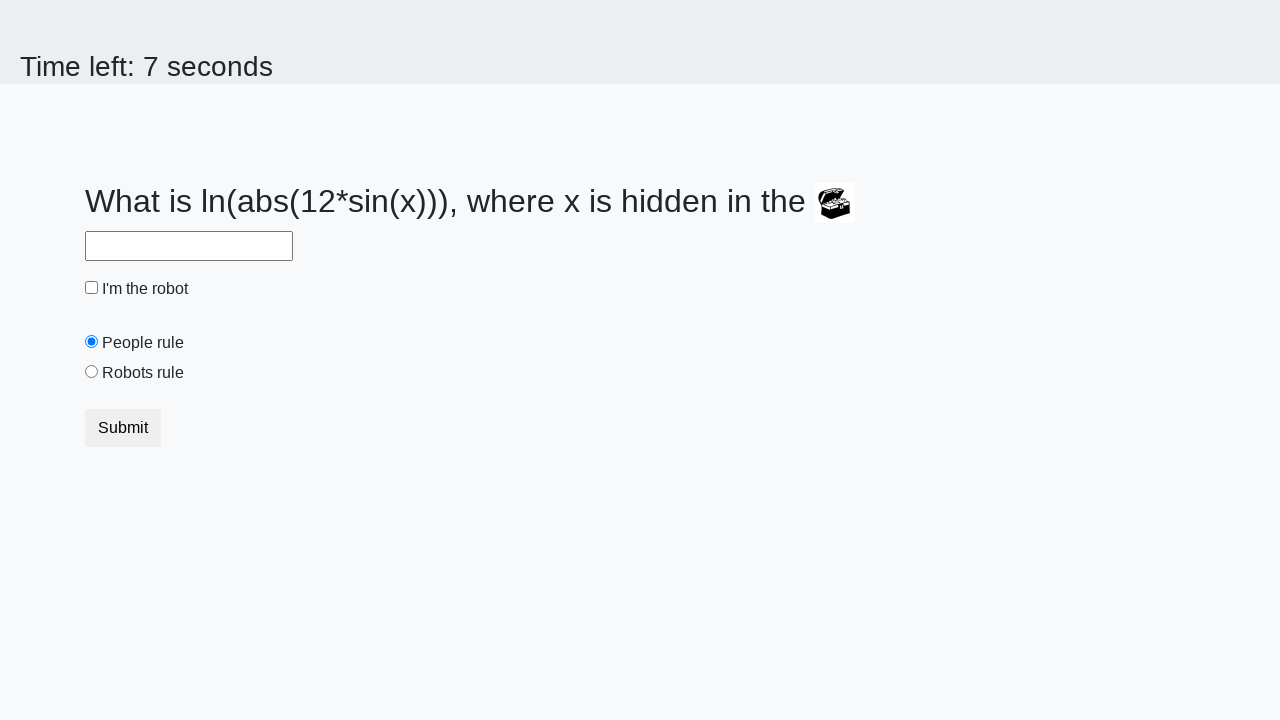

Located treasure element
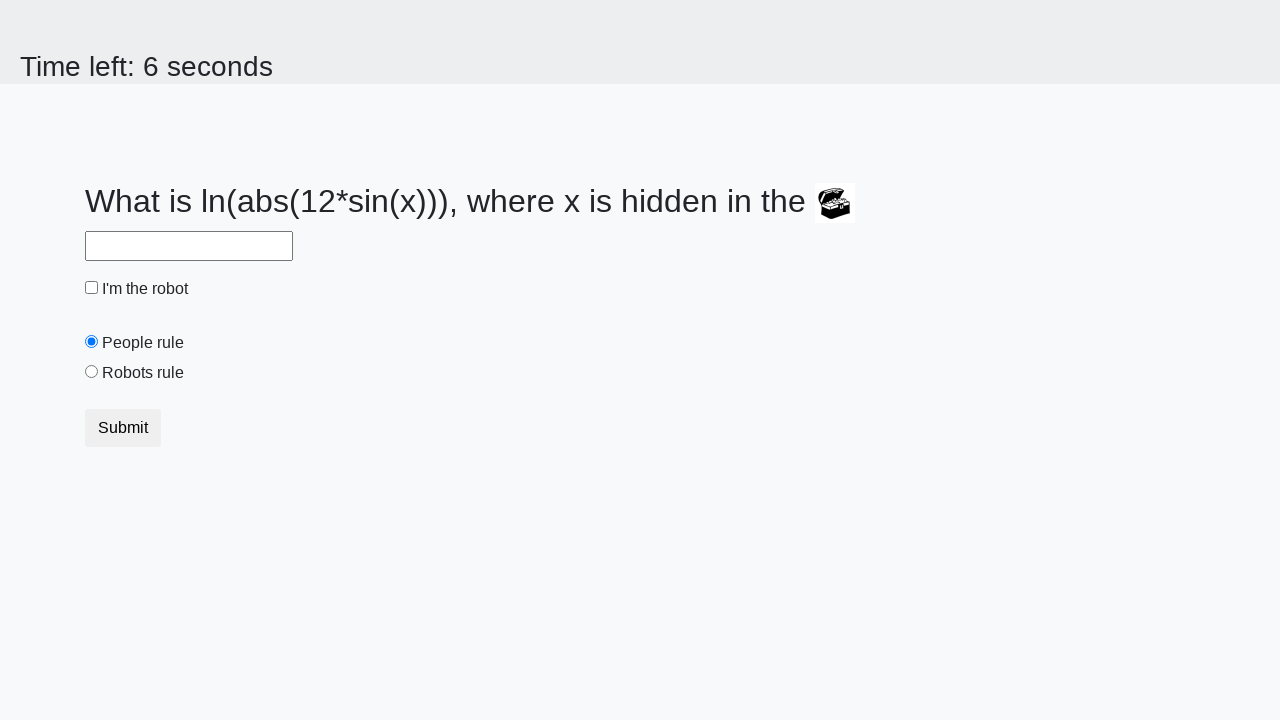

Retrieved valuex attribute from treasure element
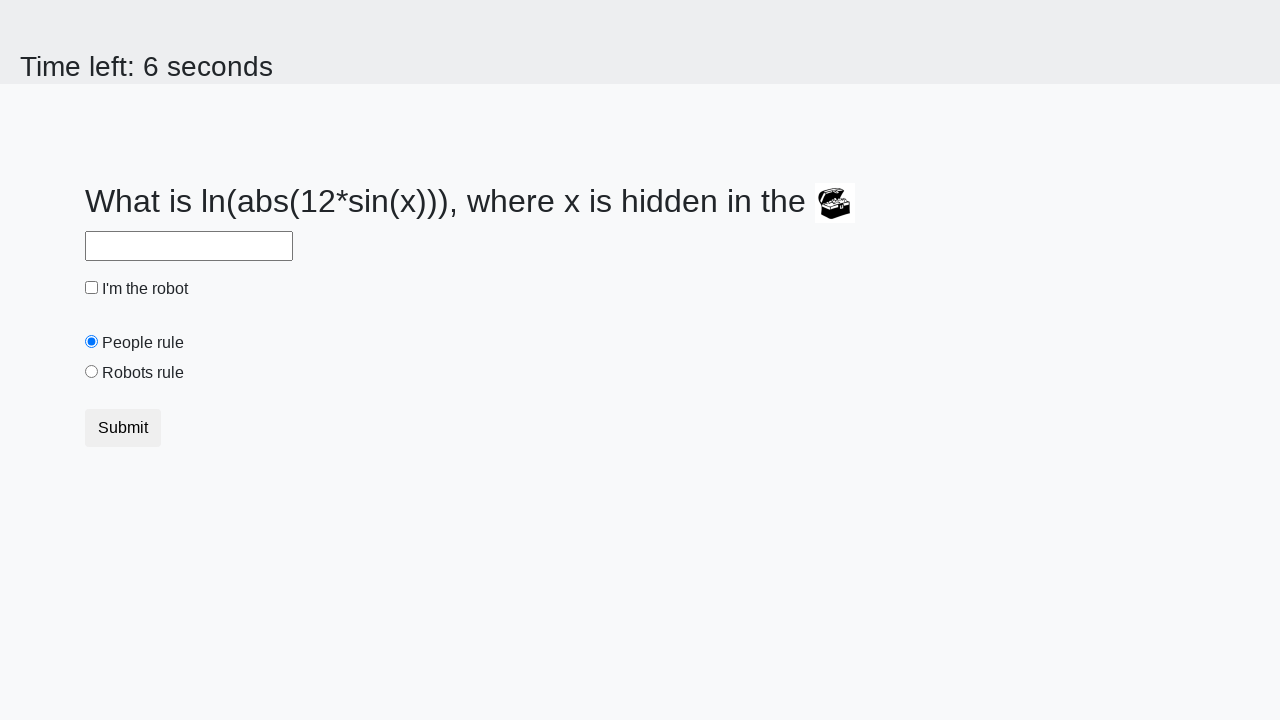

Filled answer field with calculated result of mathematical captcha on #answer
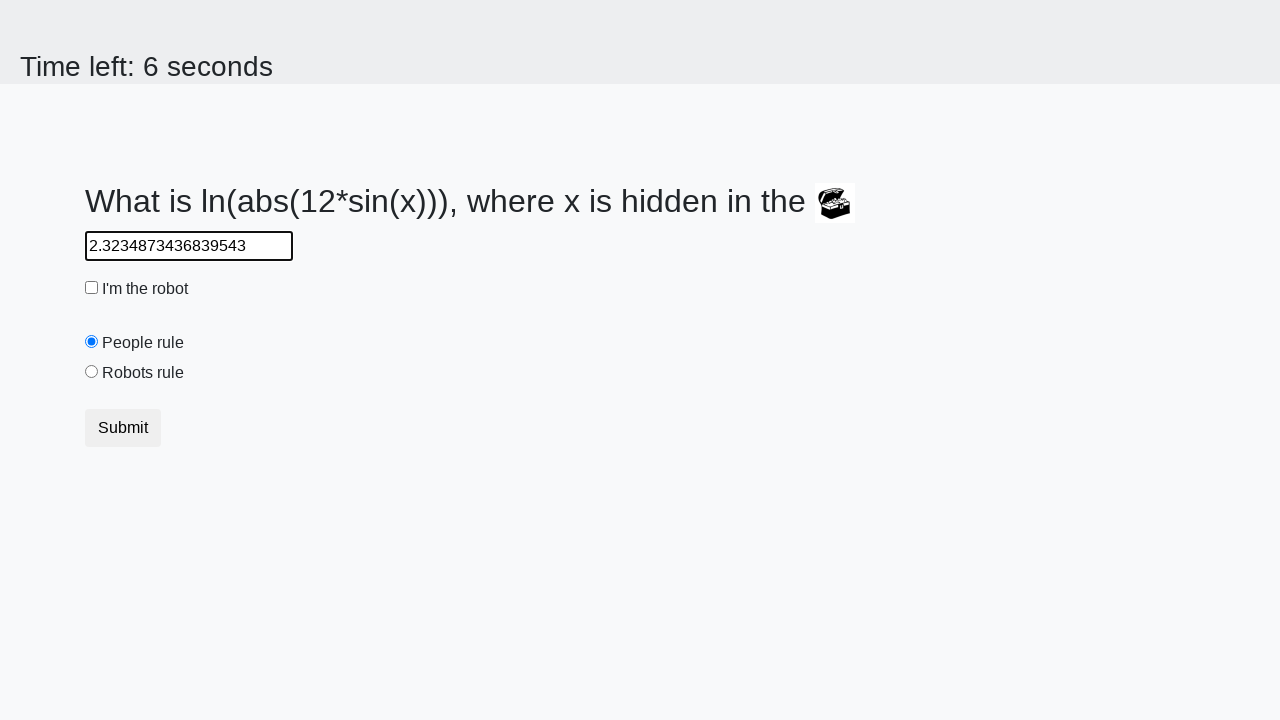

Checked the robot checkbox at (92, 288) on #robotCheckbox
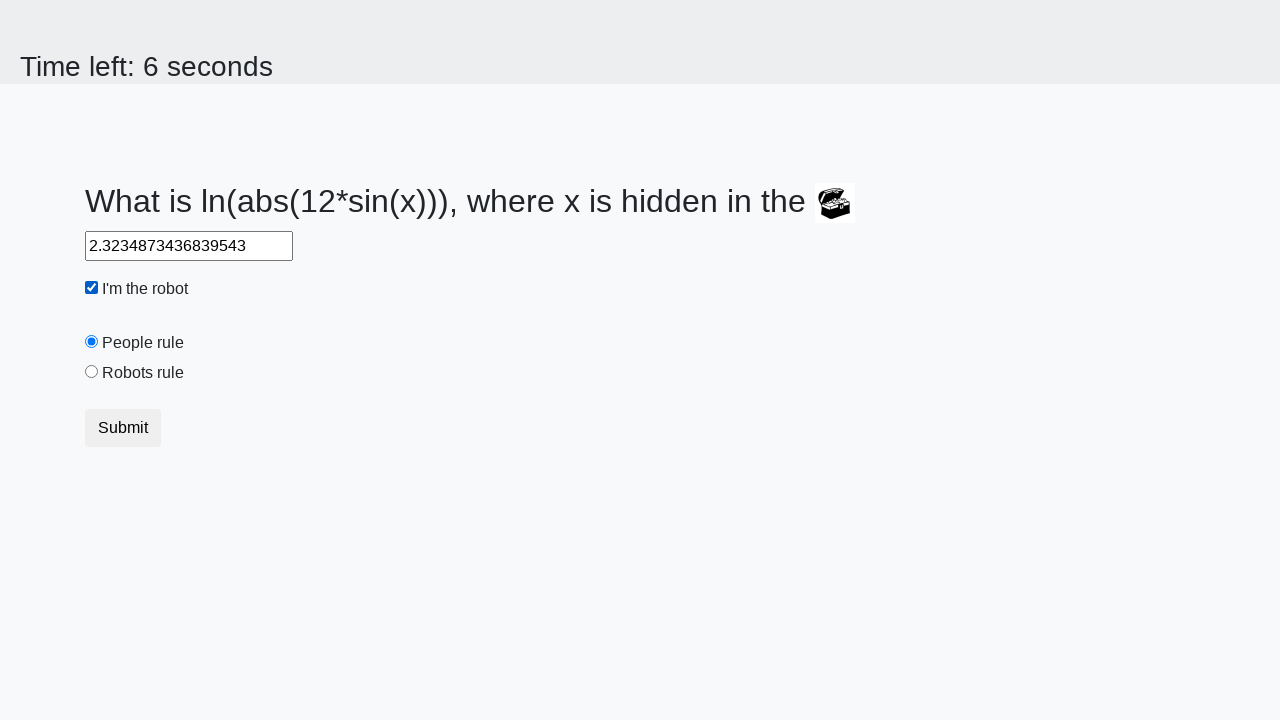

Selected the robots rule radio button at (92, 372) on #robotsRule
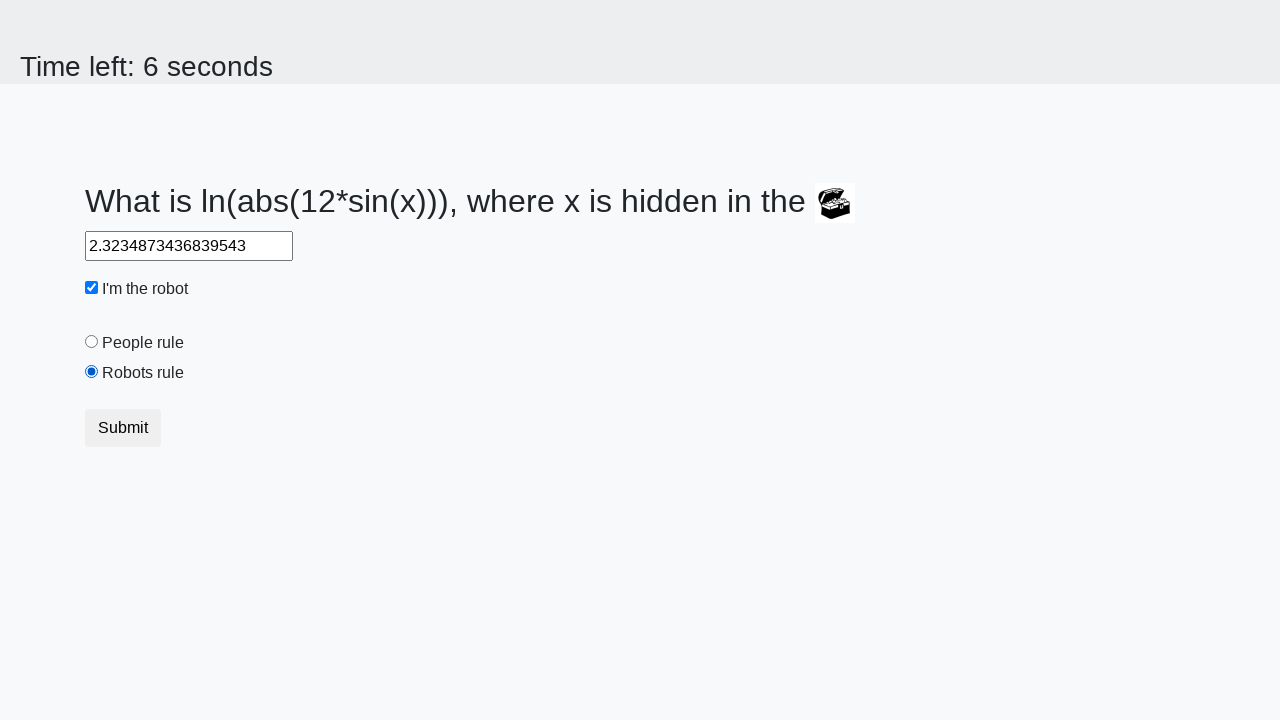

Submitted the form at (123, 428) on button
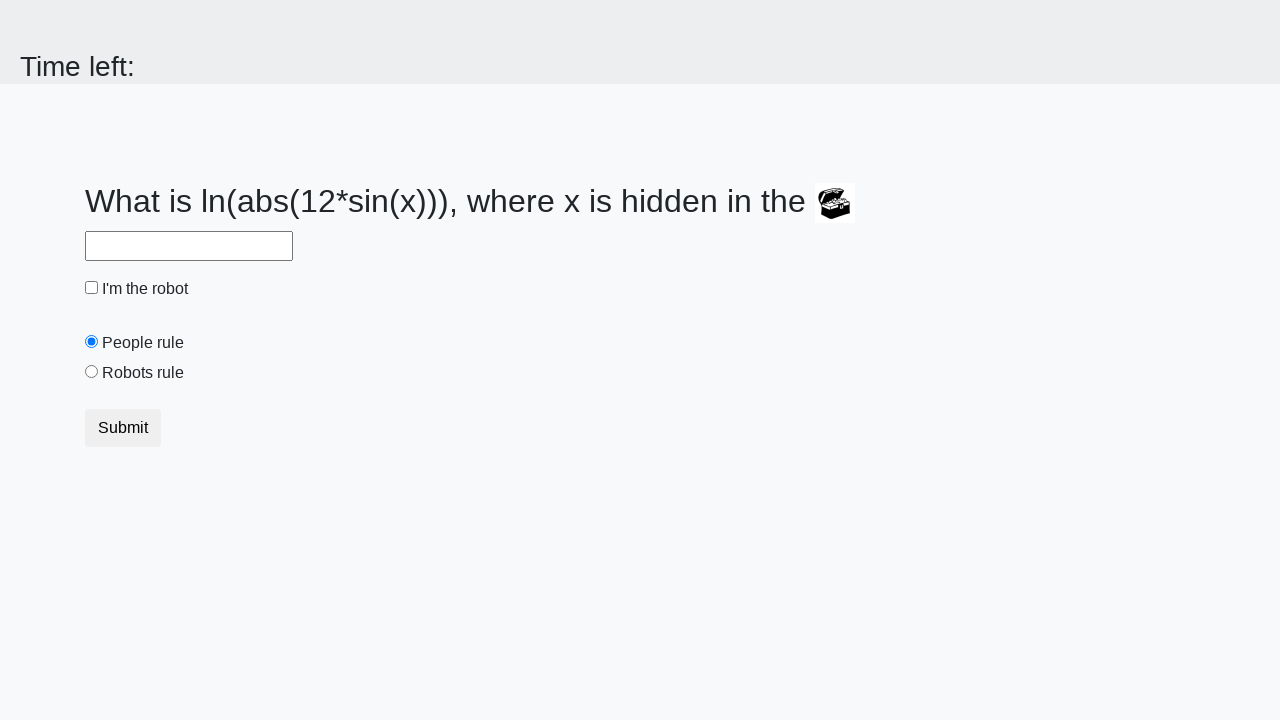

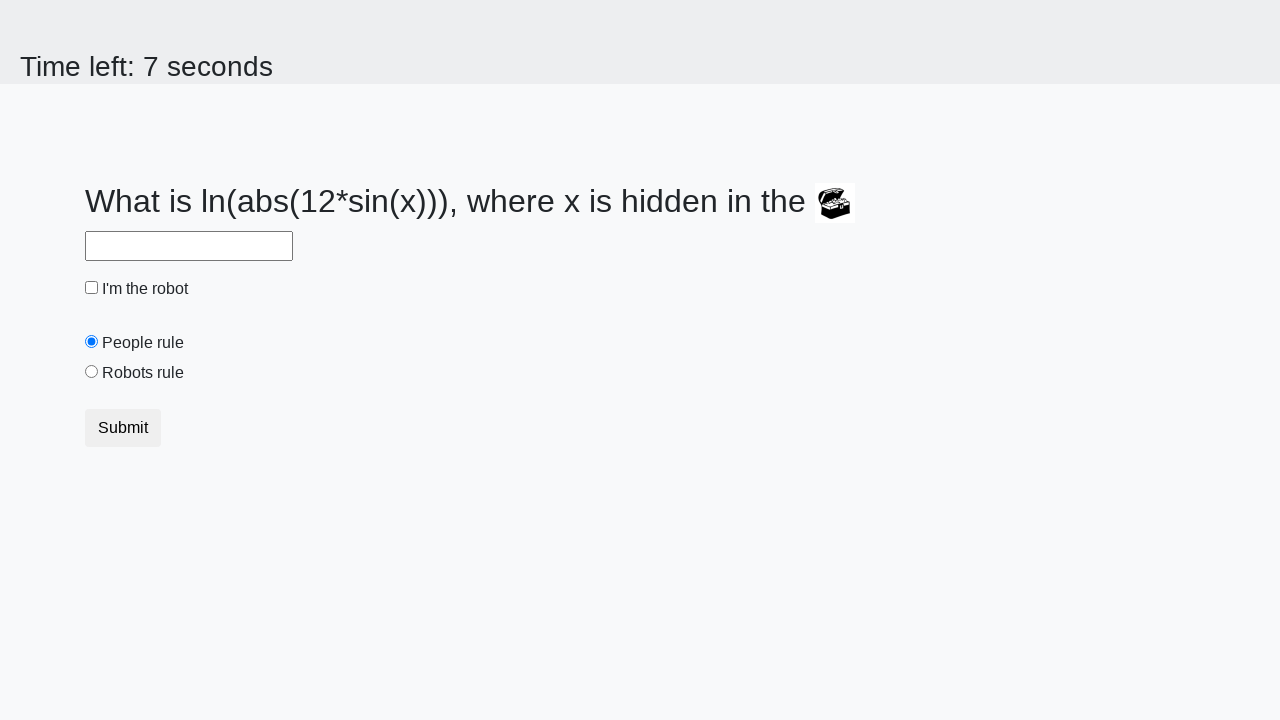